Navigates to the WebdriverIO homepage and verifies the page has the correct title

Starting URL: https://webdriver.io/

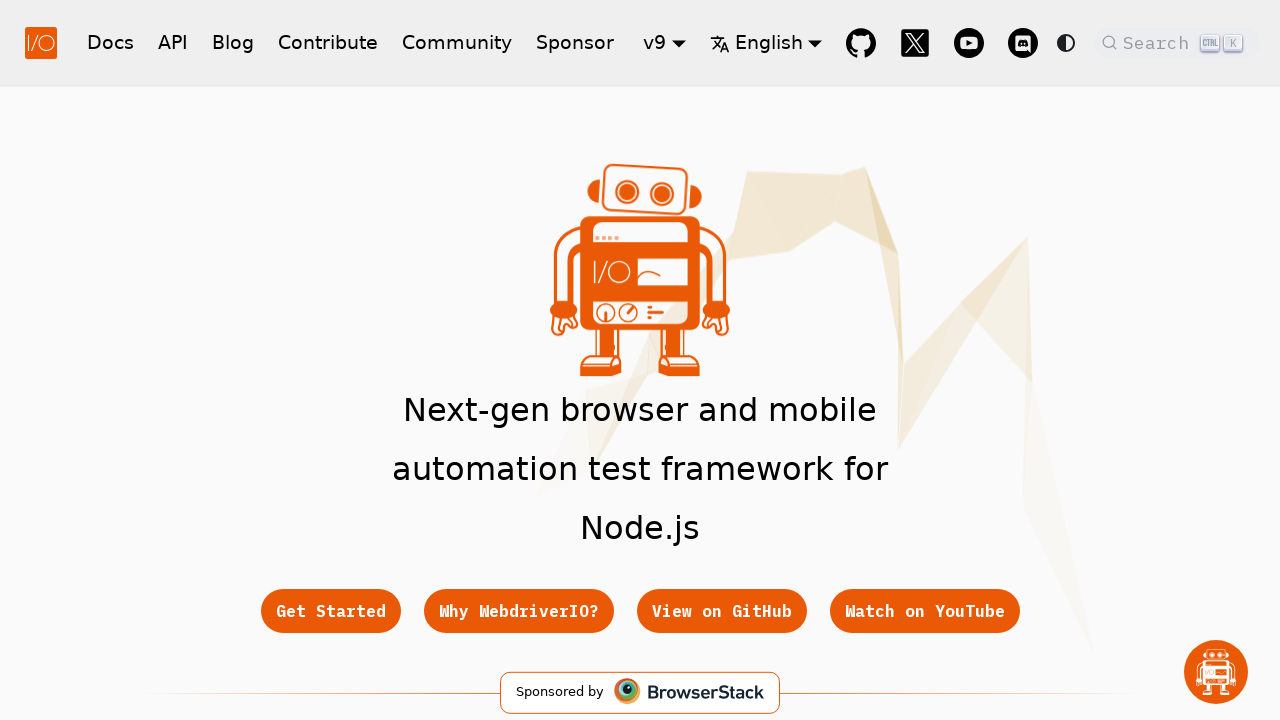

Verified page title is correct: 'WebdriverIO · Next-gen browser and mobile automation test framework for Node.js | WebdriverIO'
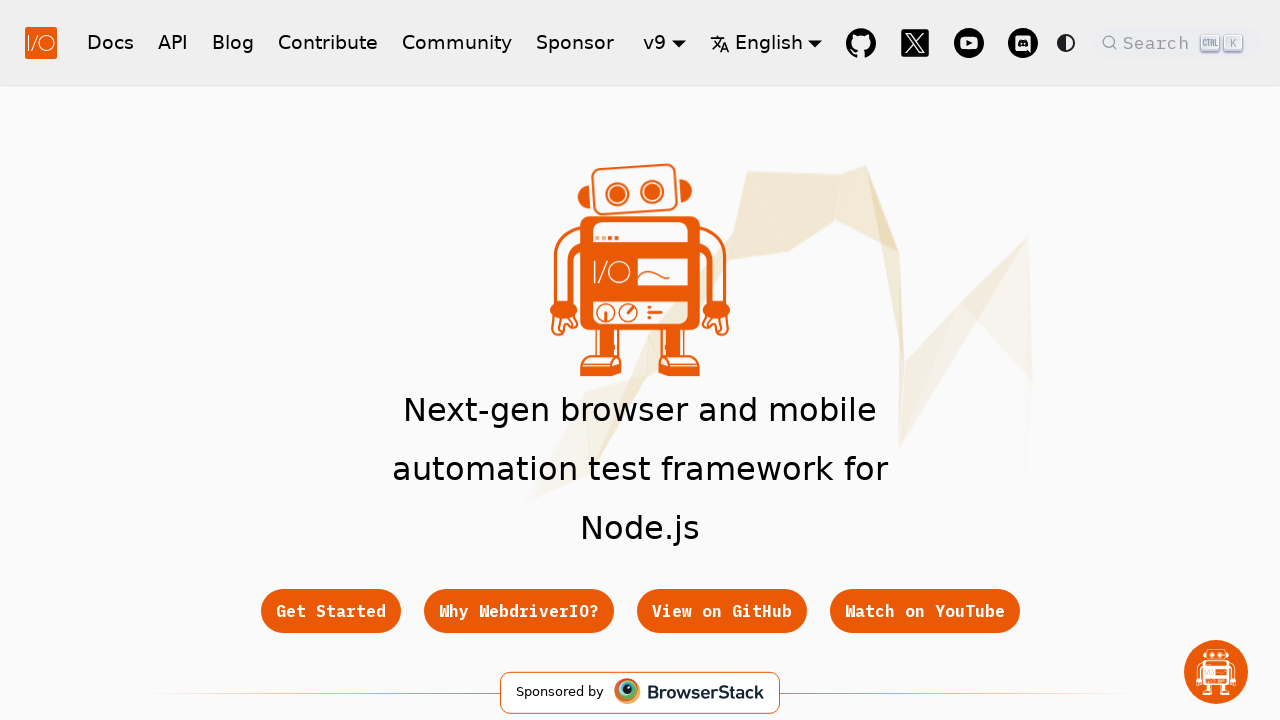

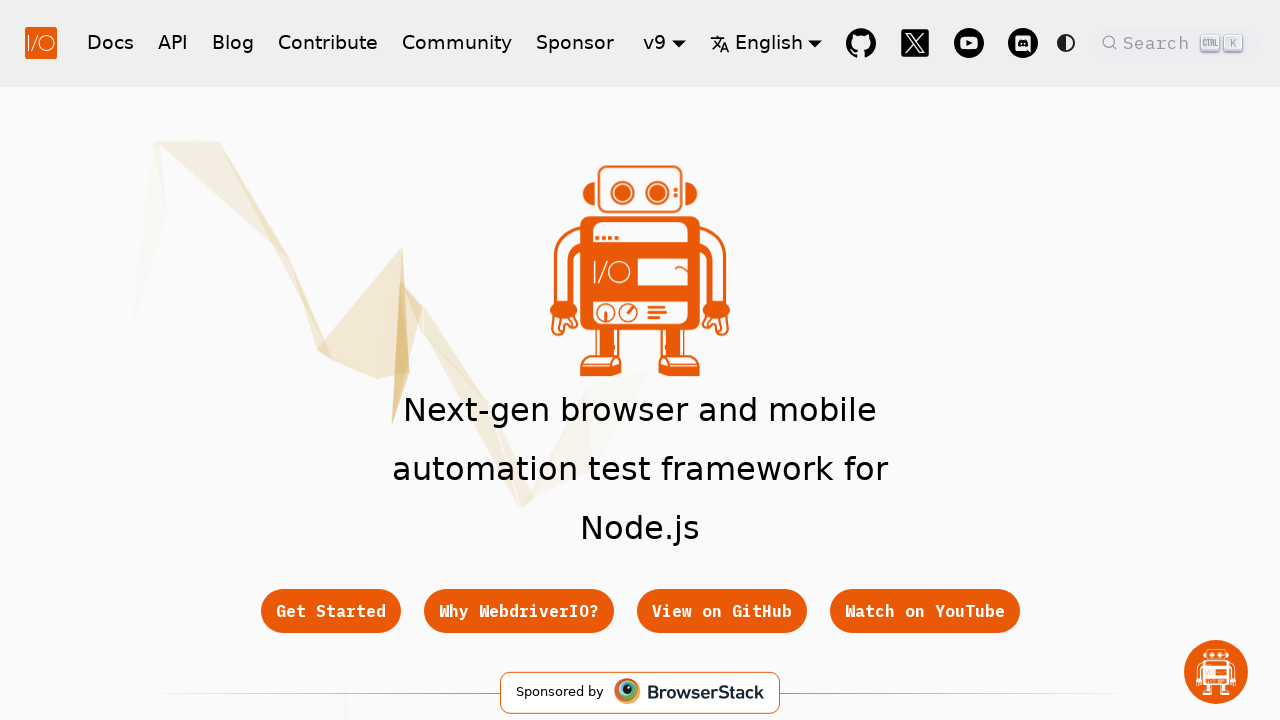